Tests horizontal slider movement using mouse drag by moving the slider to various positions (start, middle, end, and boundary positions) and verifying the slider value updates correctly.

Starting URL: http://the-internet.herokuapp.com/horizontal_slider

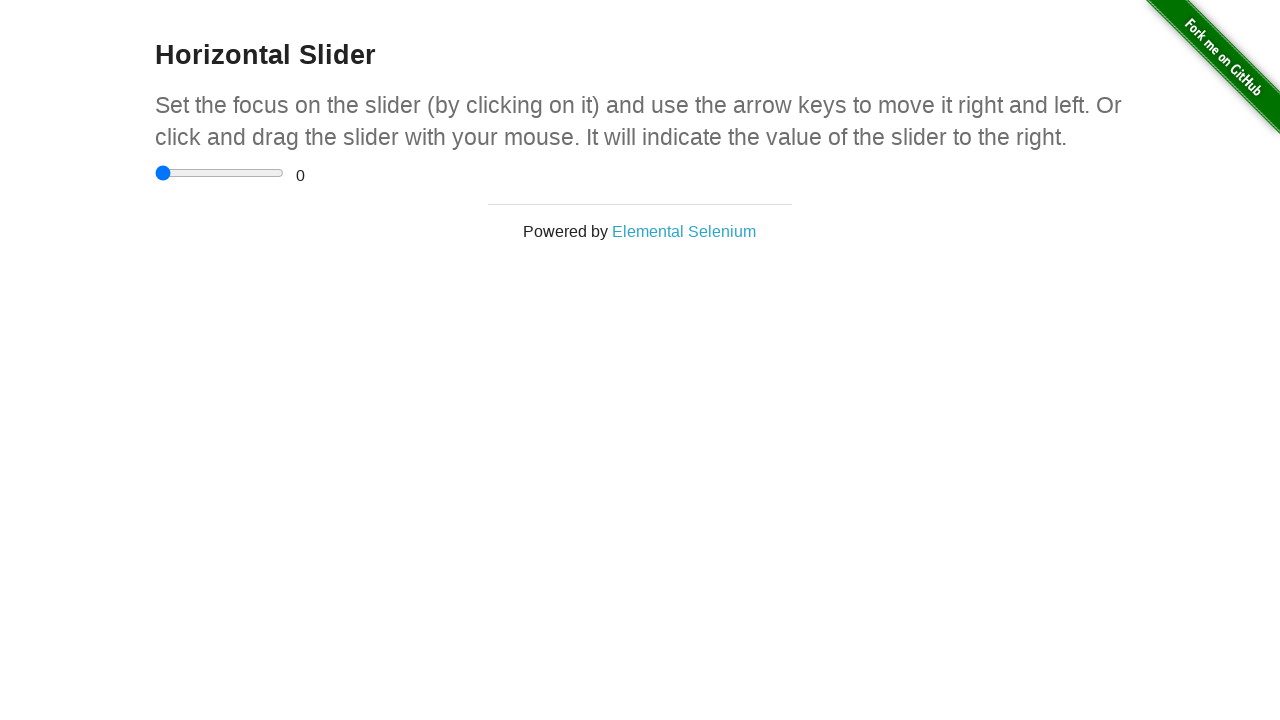

Waited for slider container to be visible
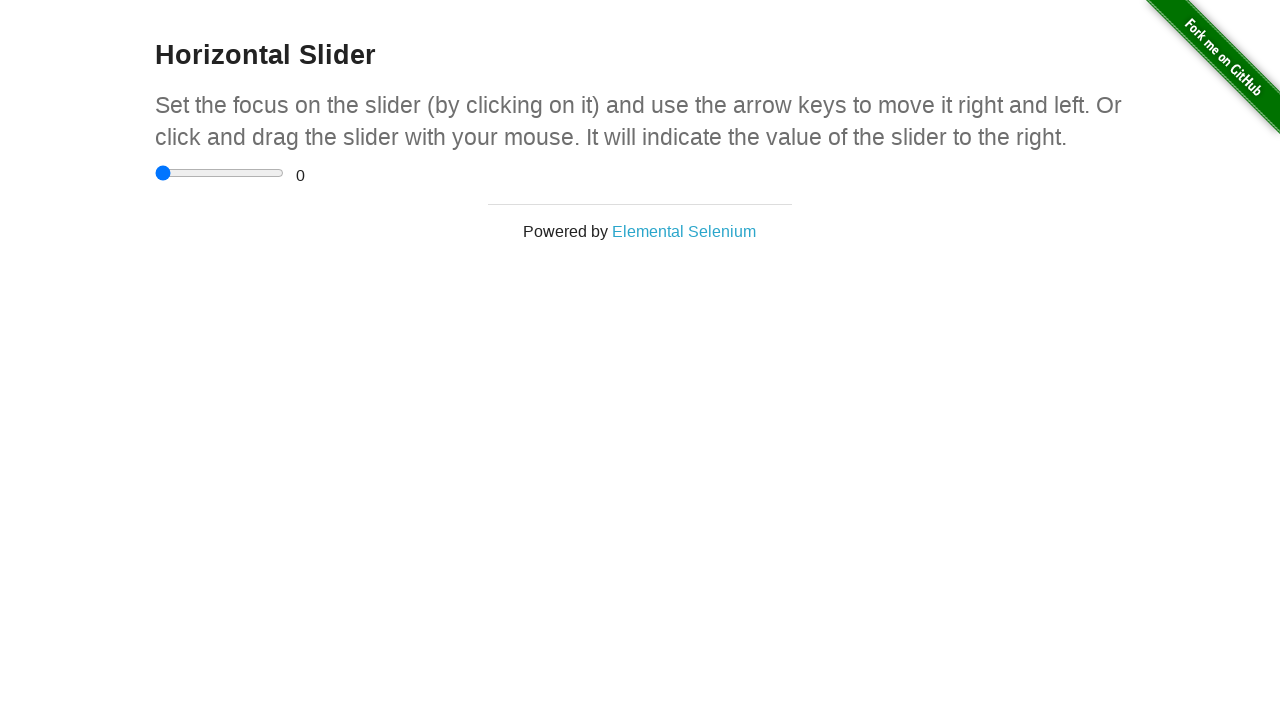

Located slider input element
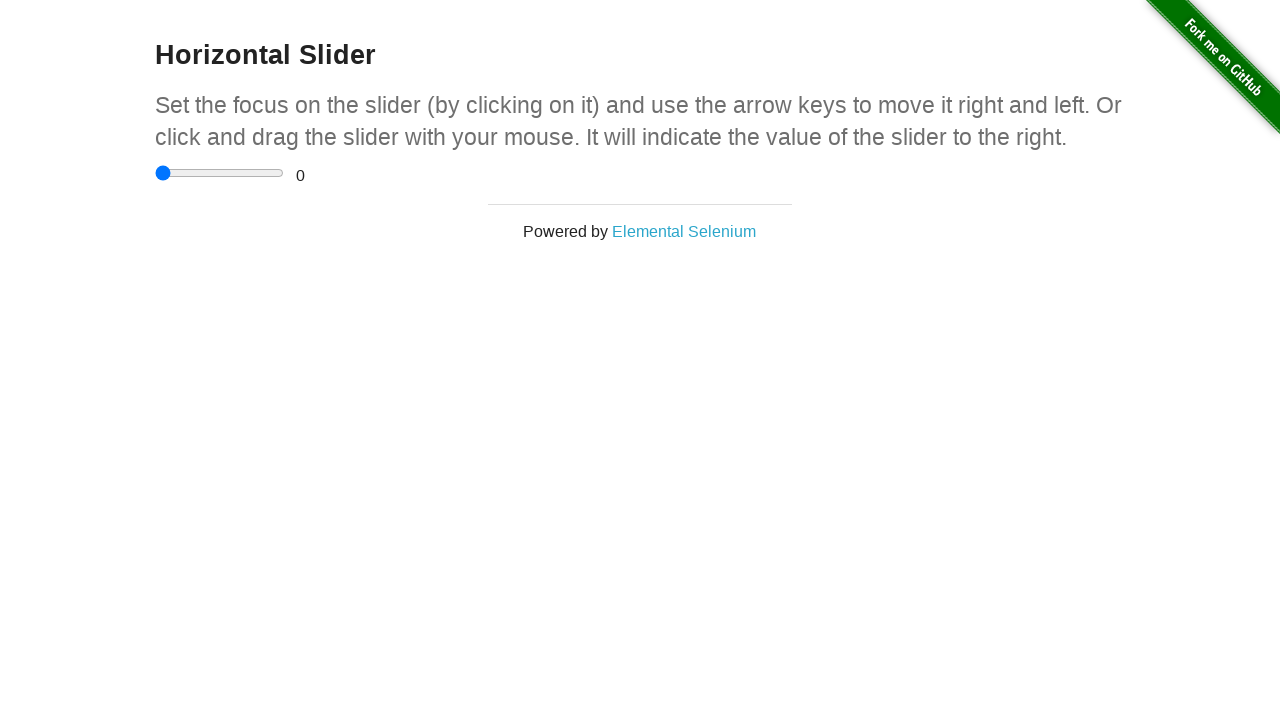

Retrieved slider bounding box dimensions
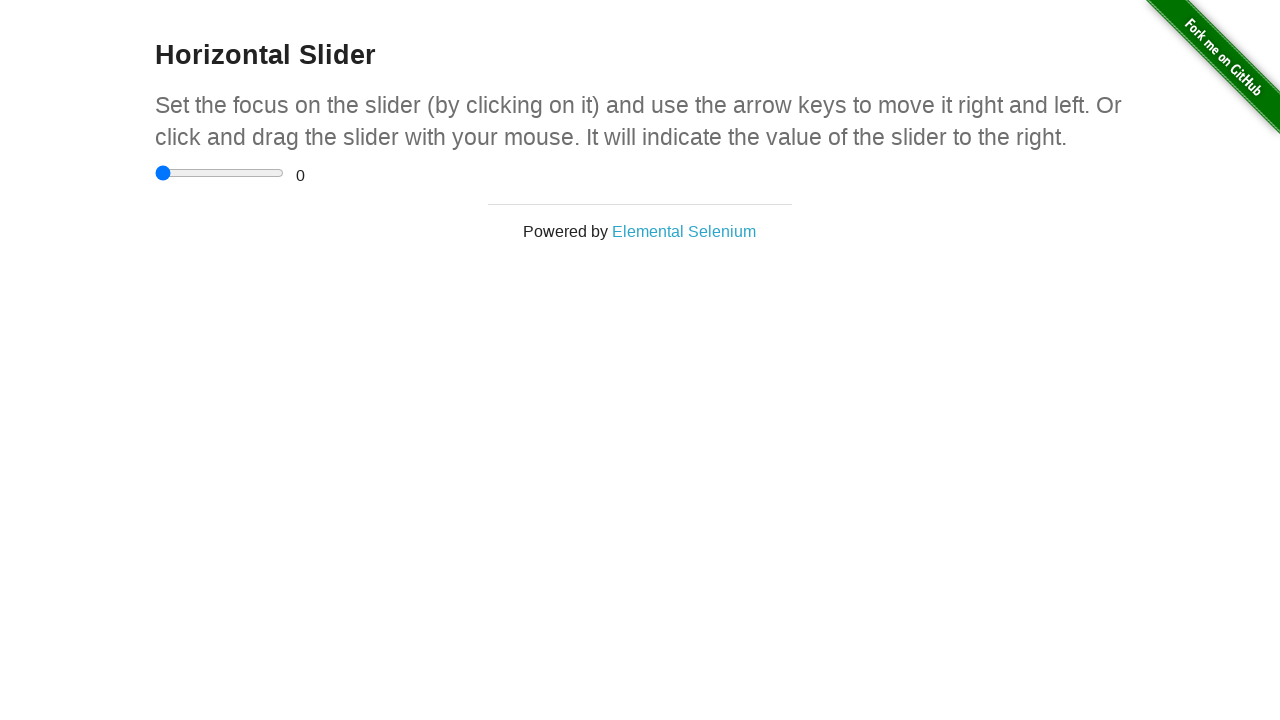

Clicked on slider at (220, 173) on div.sliderContainer input
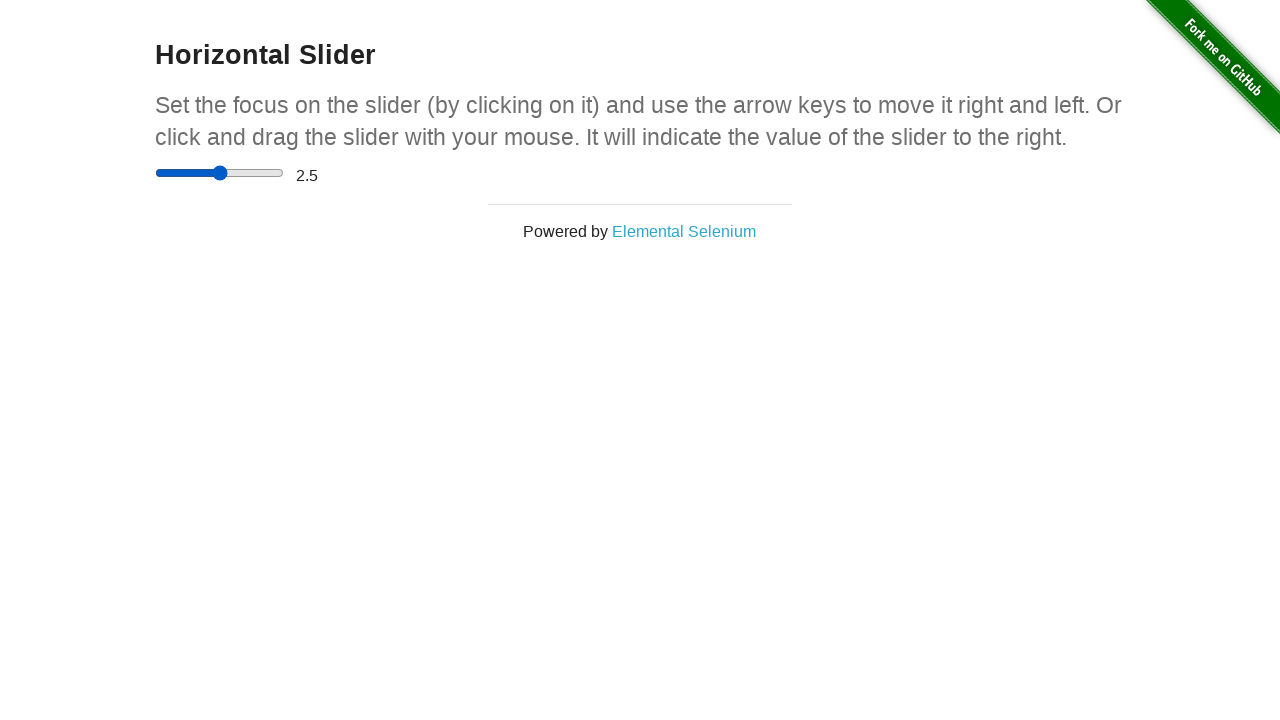

Moved mouse to slider start position at (155, 173)
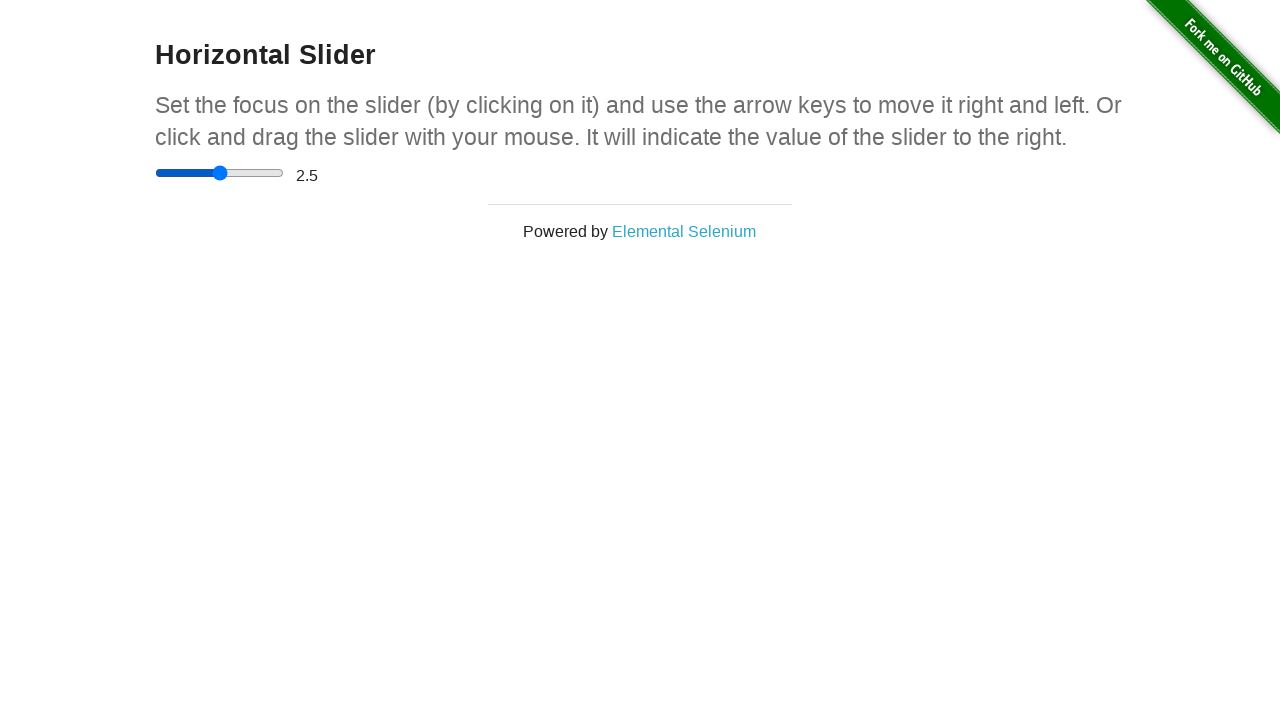

Pressed mouse button down at (155, 173)
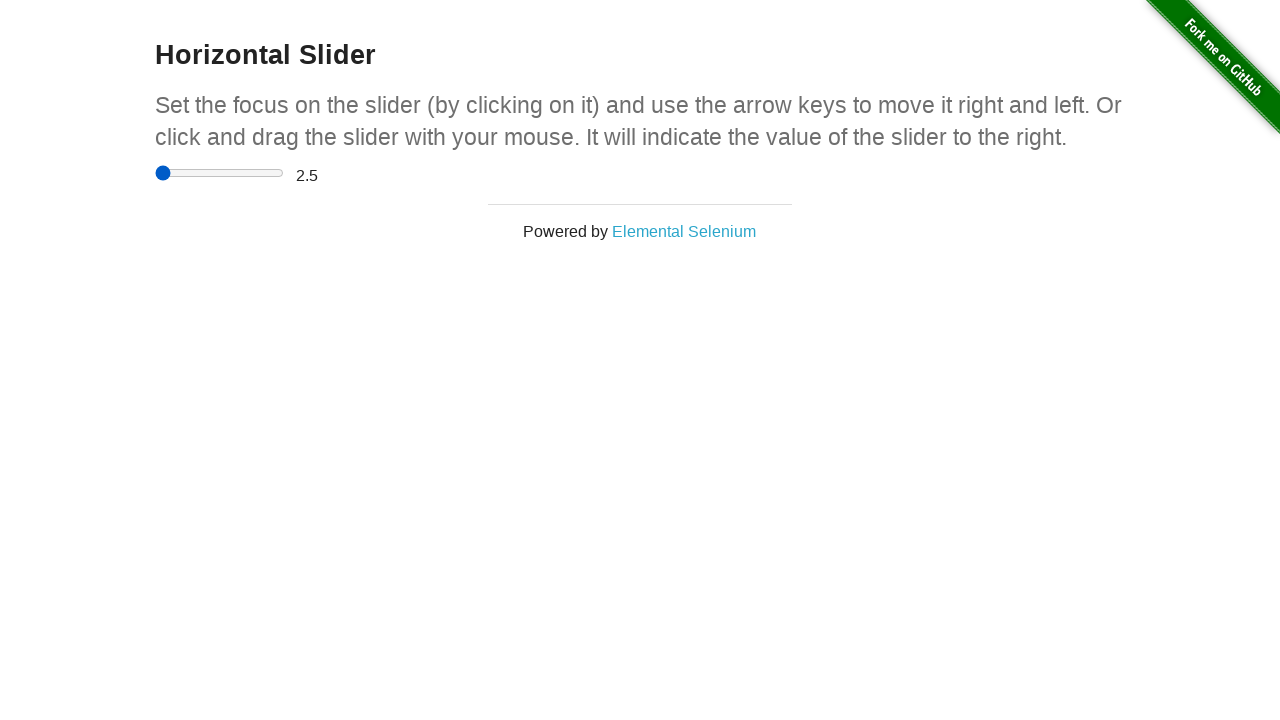

Moved mouse while button pressed to start position at (155, 173)
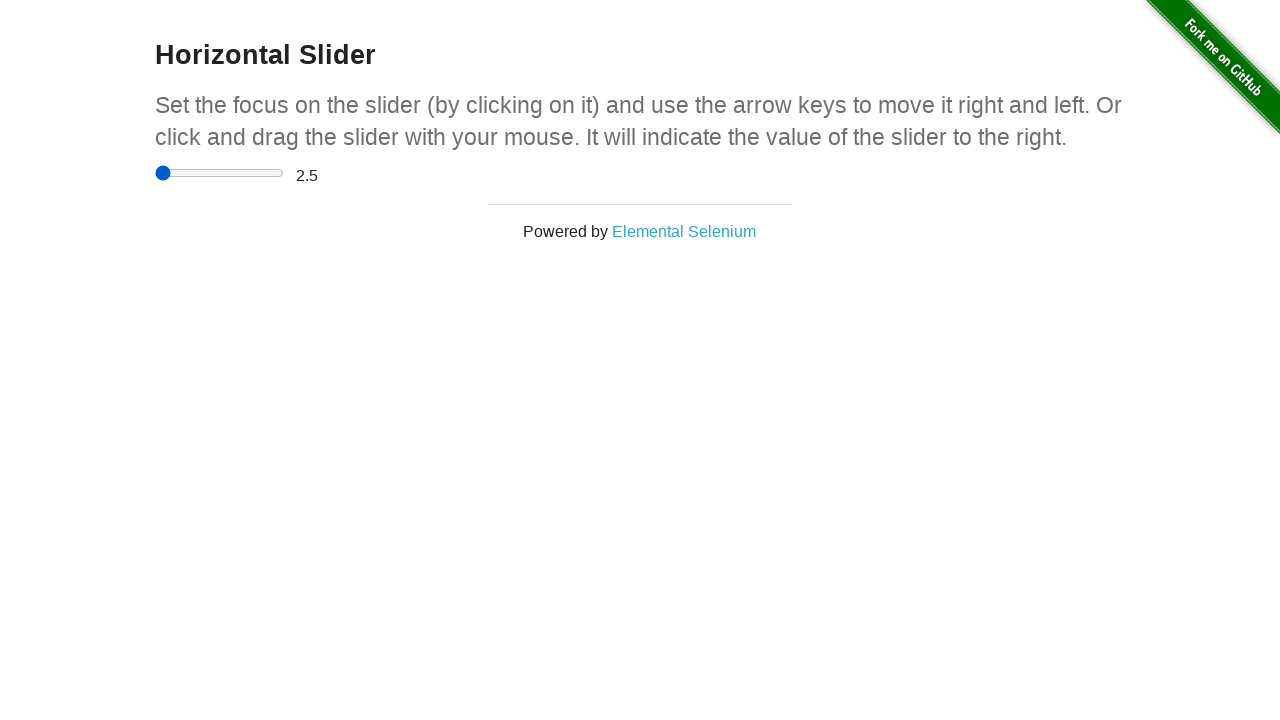

Released mouse button at start position at (155, 173)
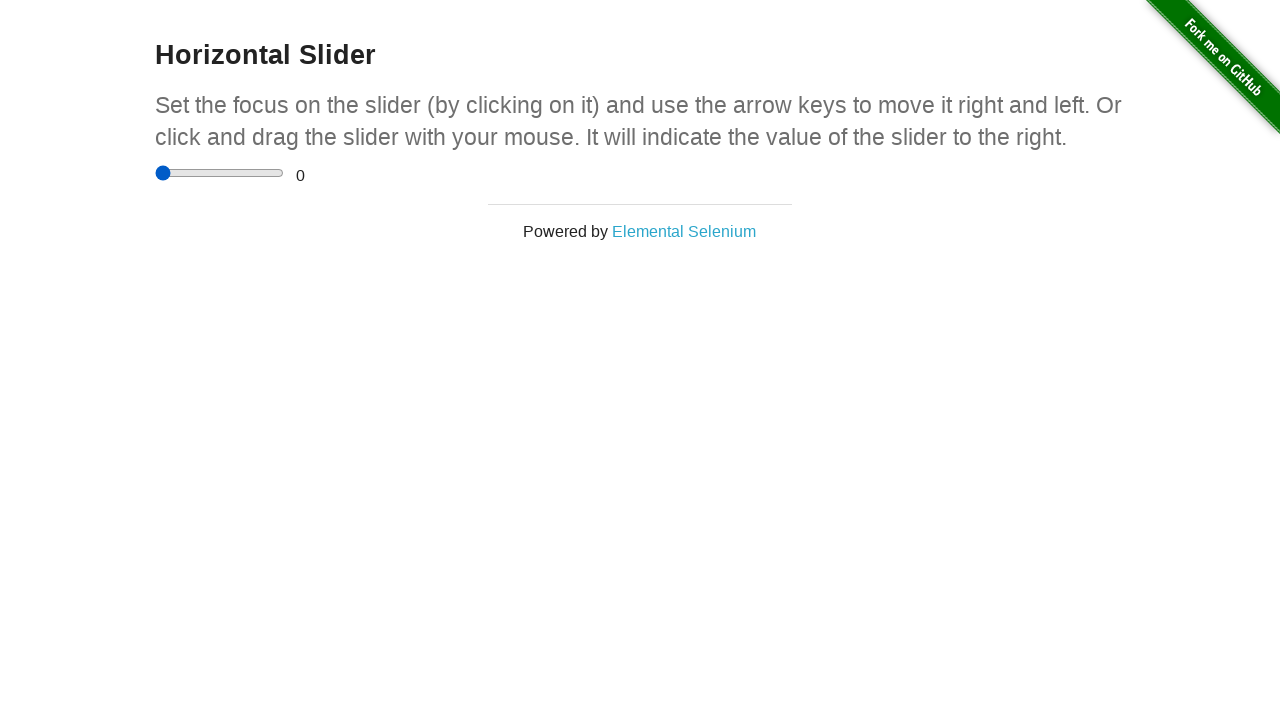

Moved mouse to start position at (155, 173)
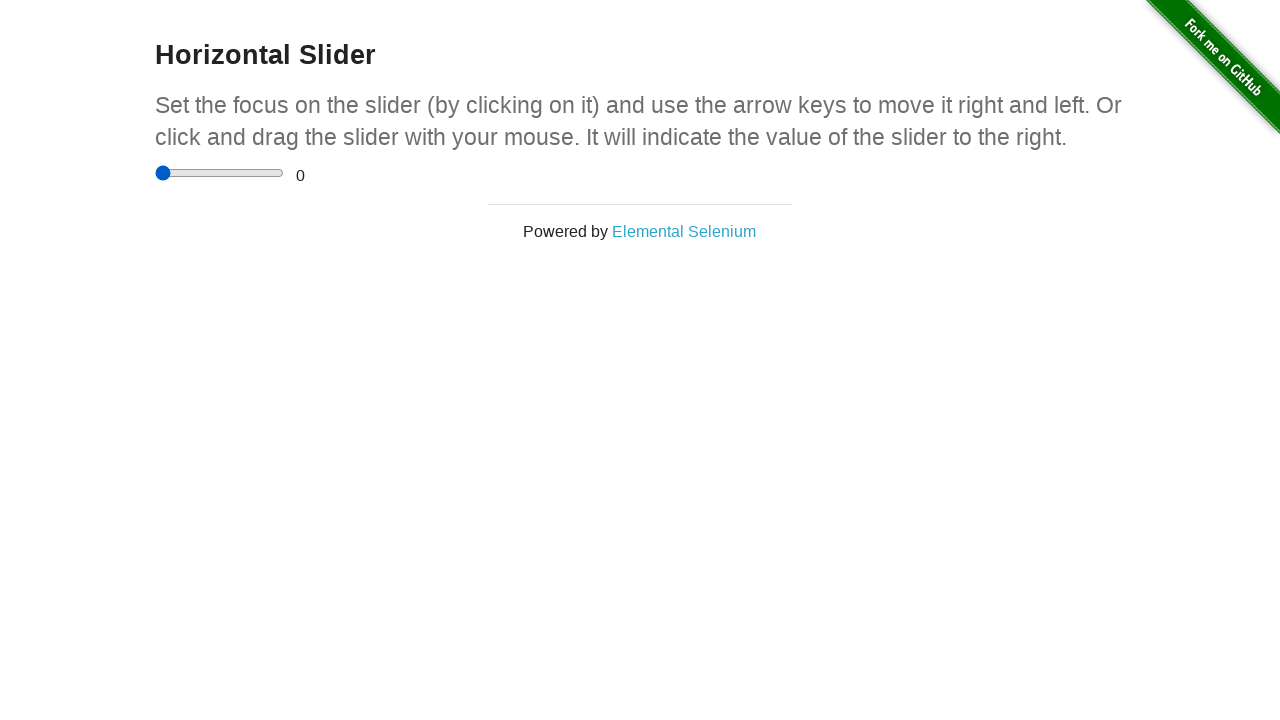

Pressed mouse button down at (155, 173)
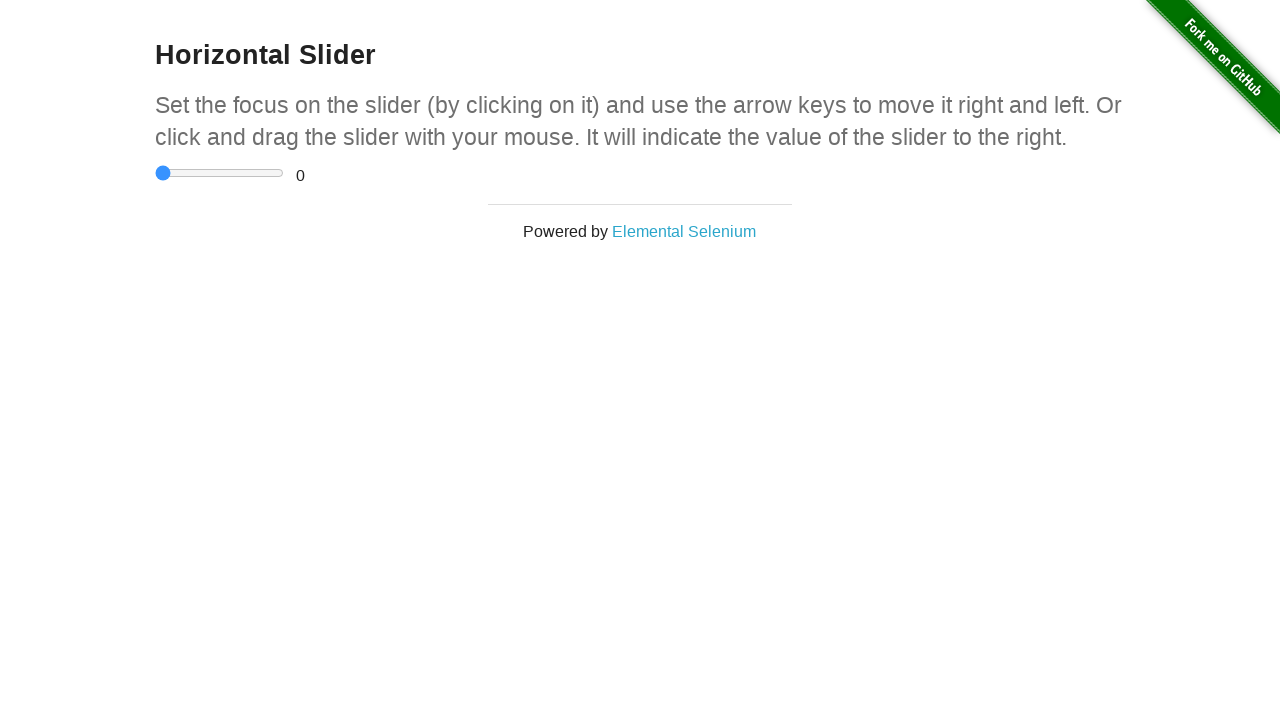

Dragged slider to middle position at (220, 173)
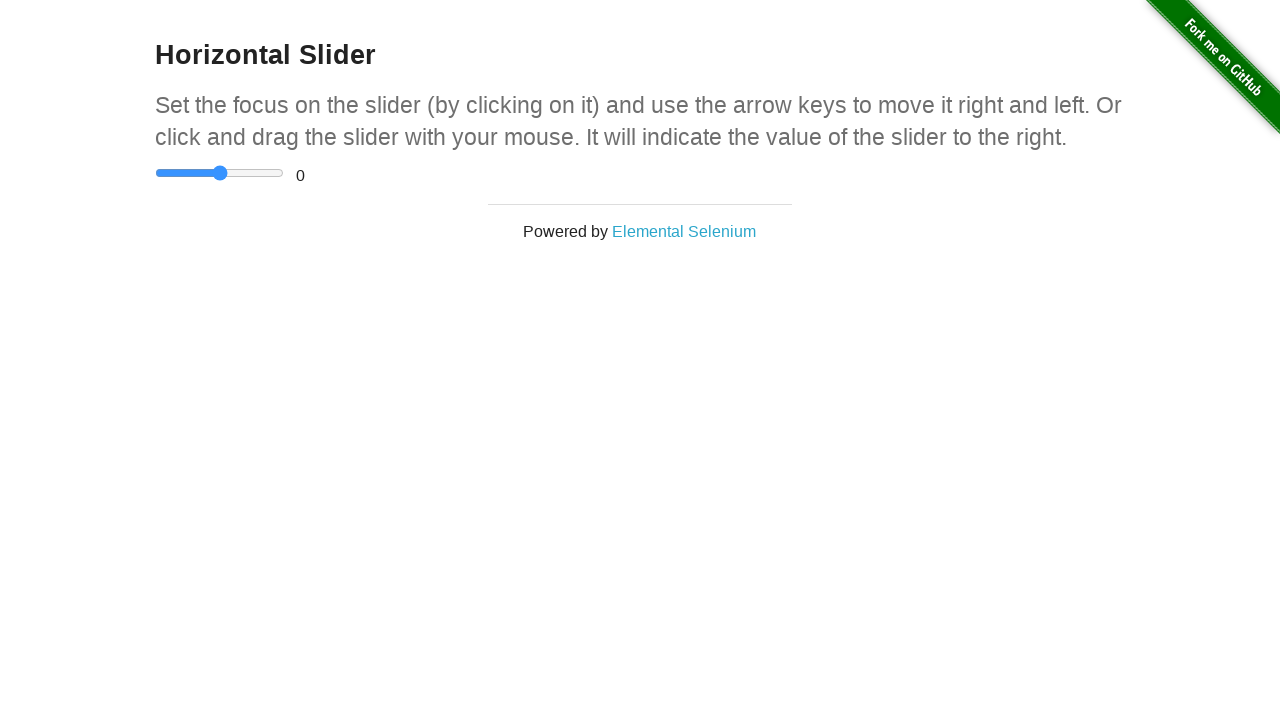

Released mouse button at middle position at (220, 173)
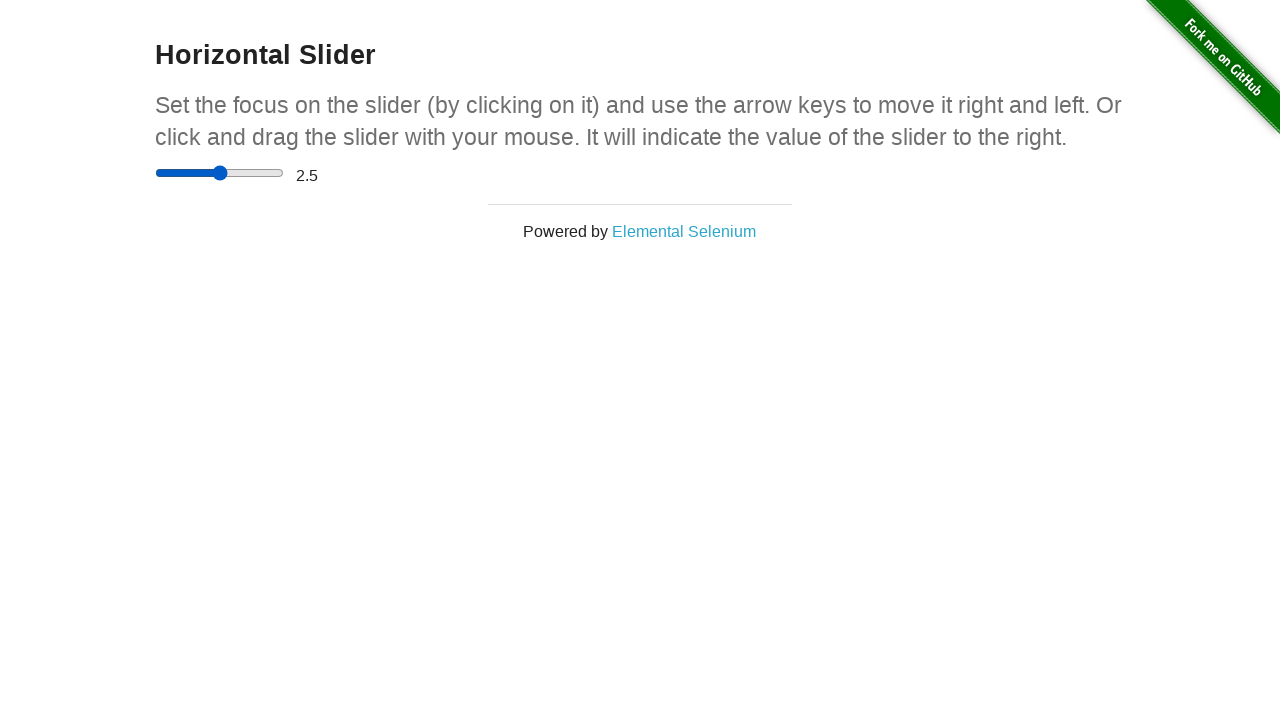

Moved mouse to middle position at (220, 173)
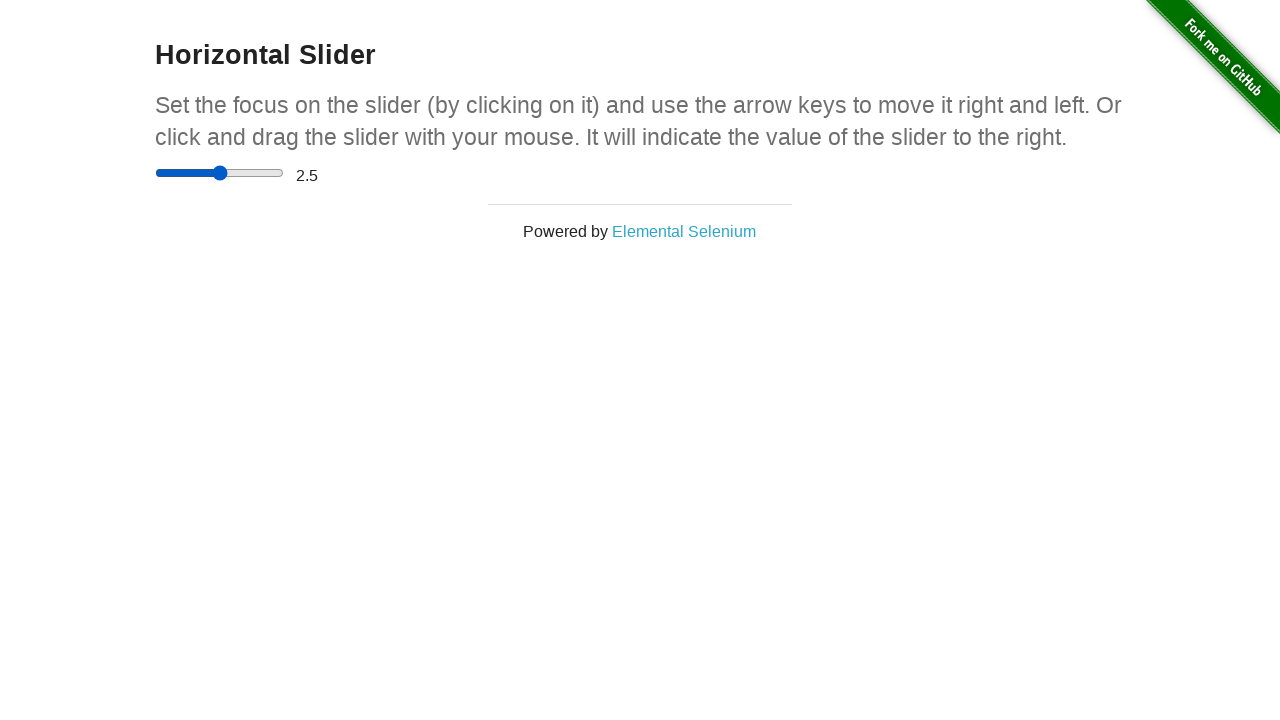

Pressed mouse button down at (220, 173)
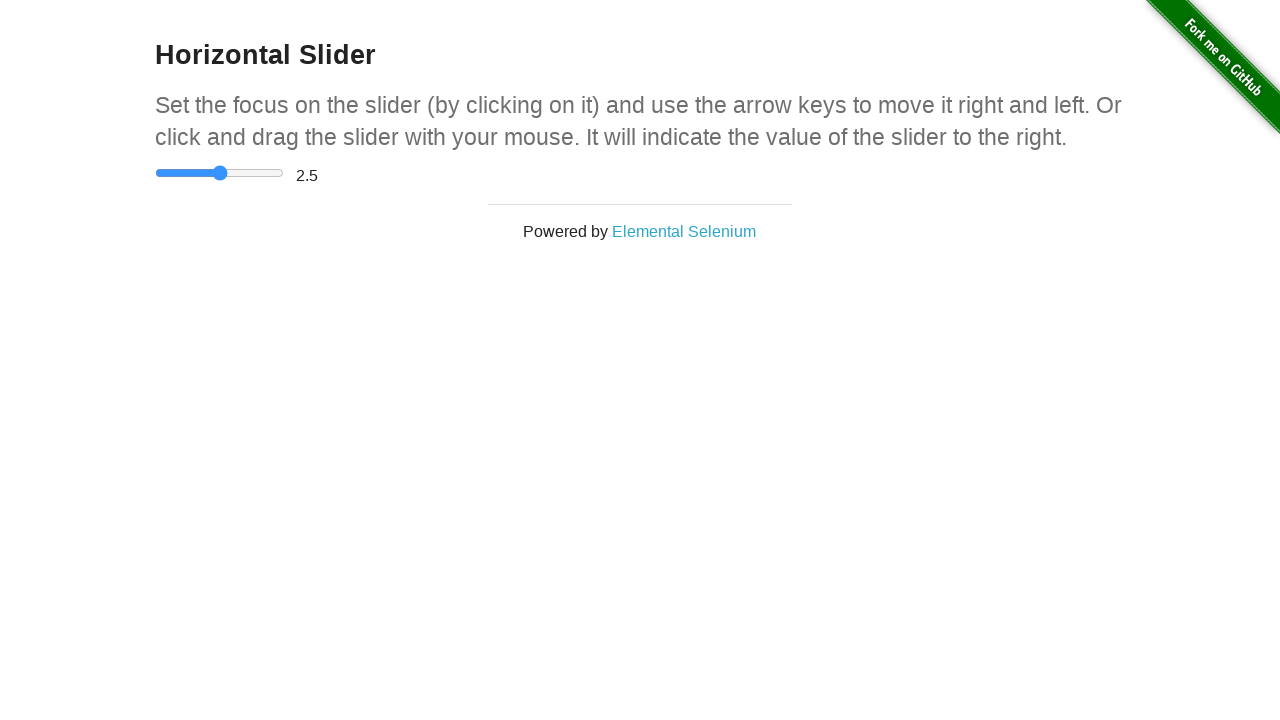

Dragged slider to end position at (284, 173)
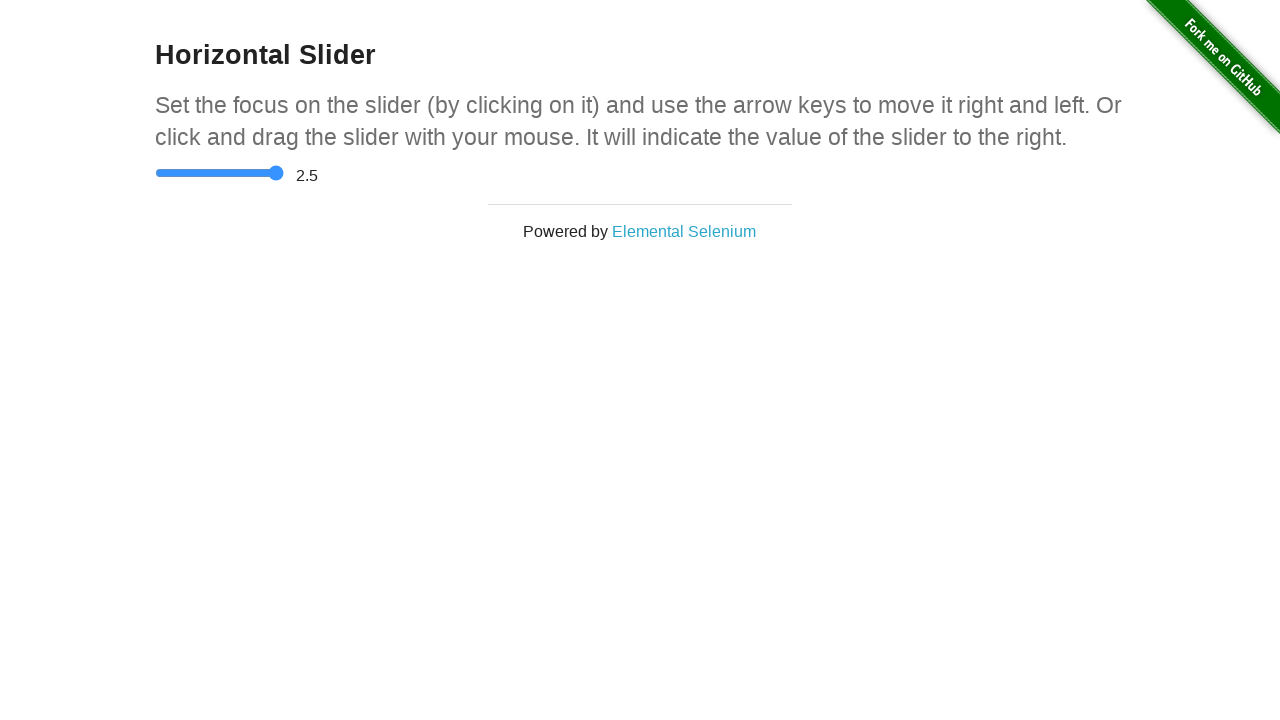

Released mouse button at end position at (284, 173)
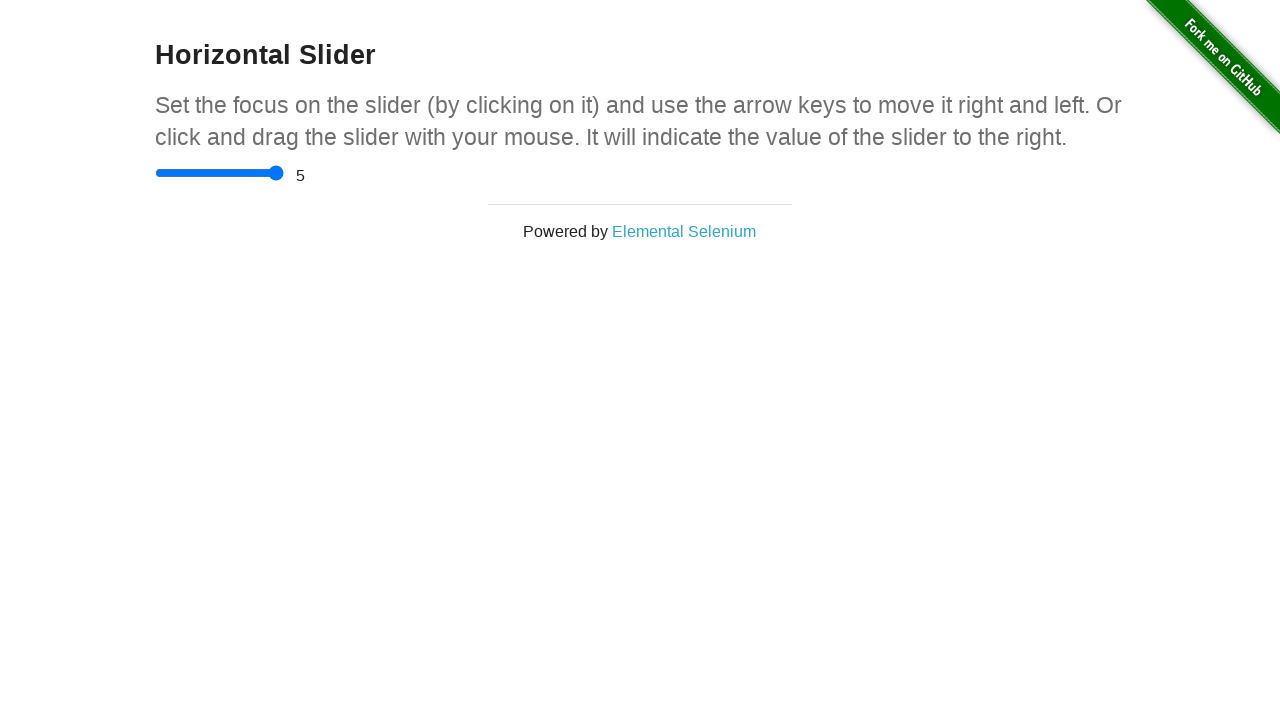

Moved mouse to end position at (284, 173)
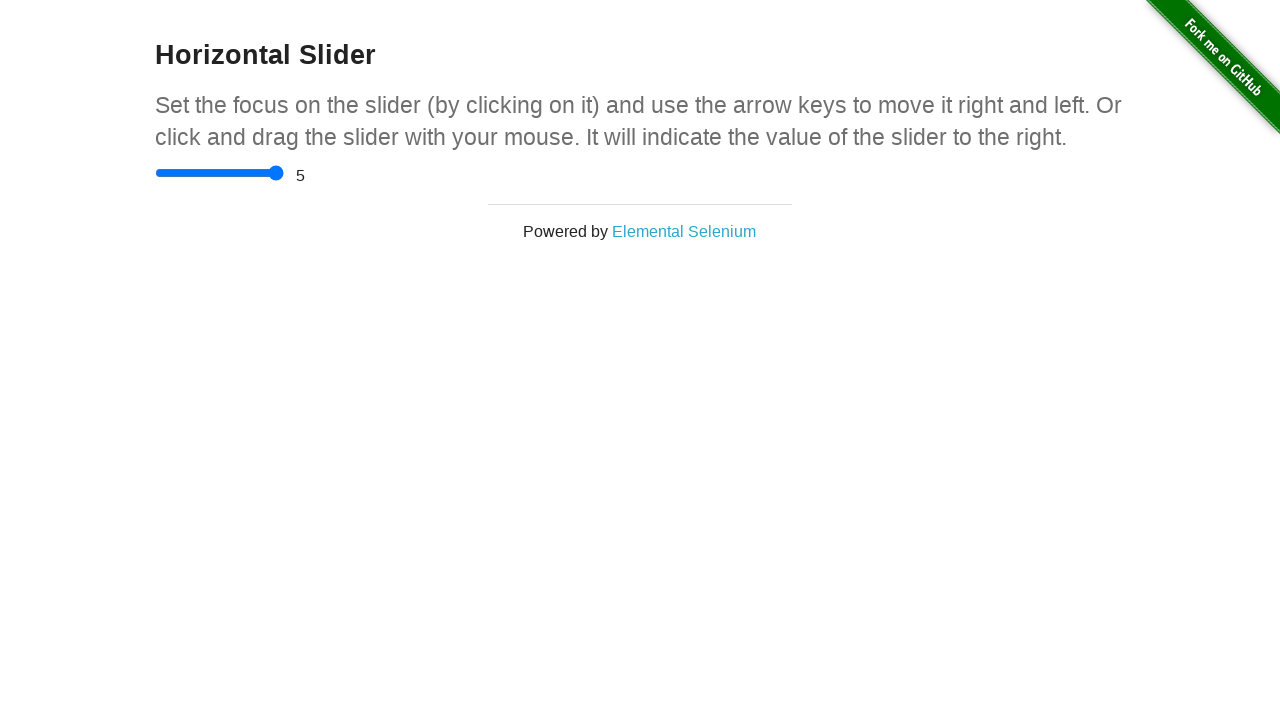

Pressed mouse button down at (284, 173)
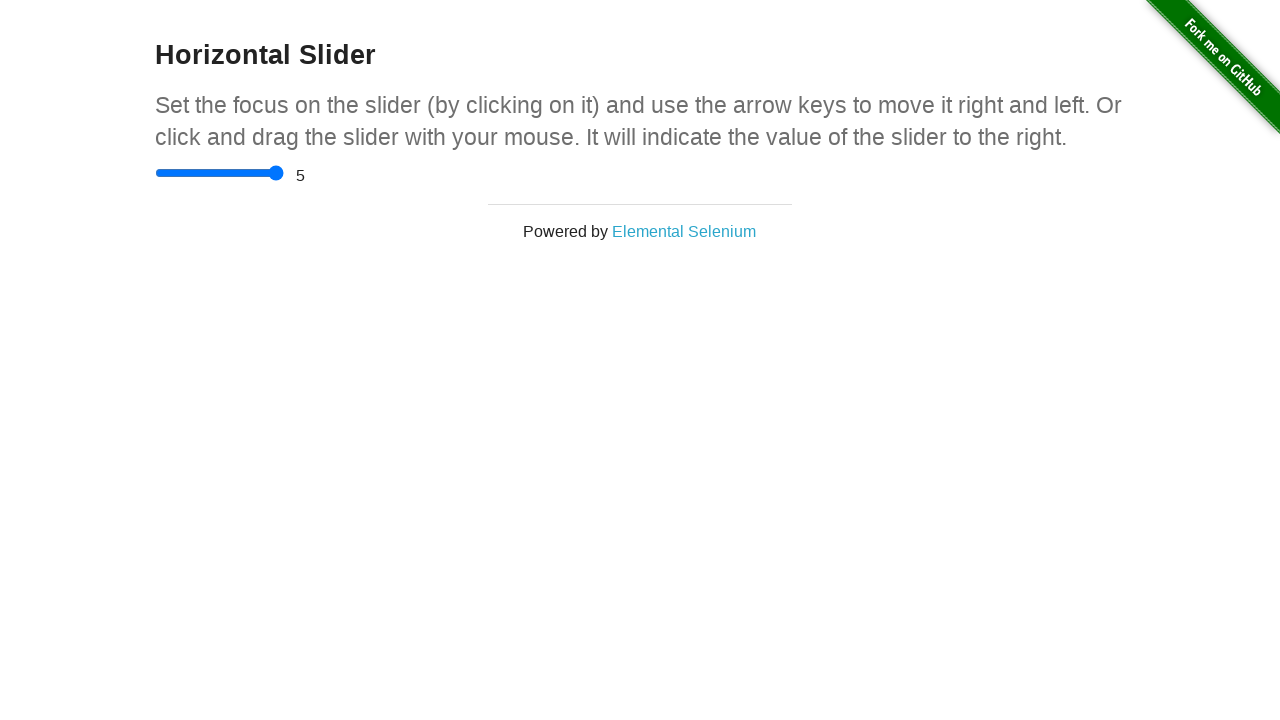

Dragged slider back to start position at (155, 173)
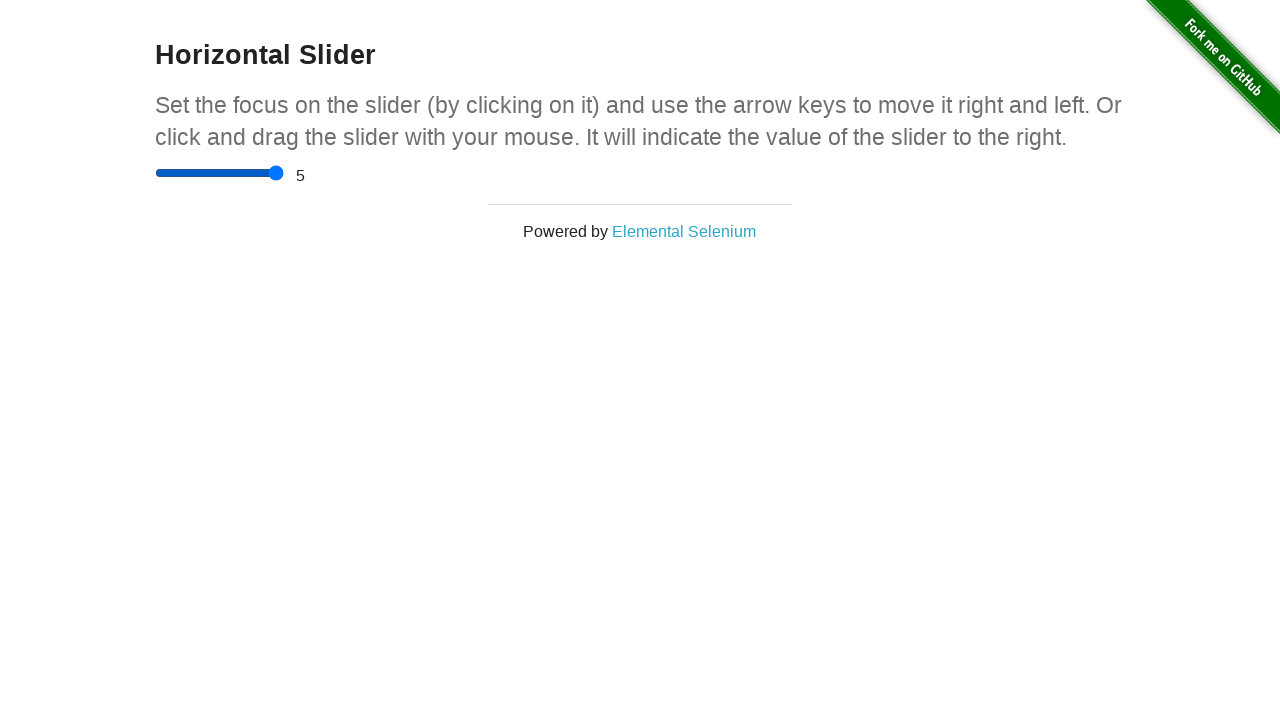

Released mouse button at start position at (155, 173)
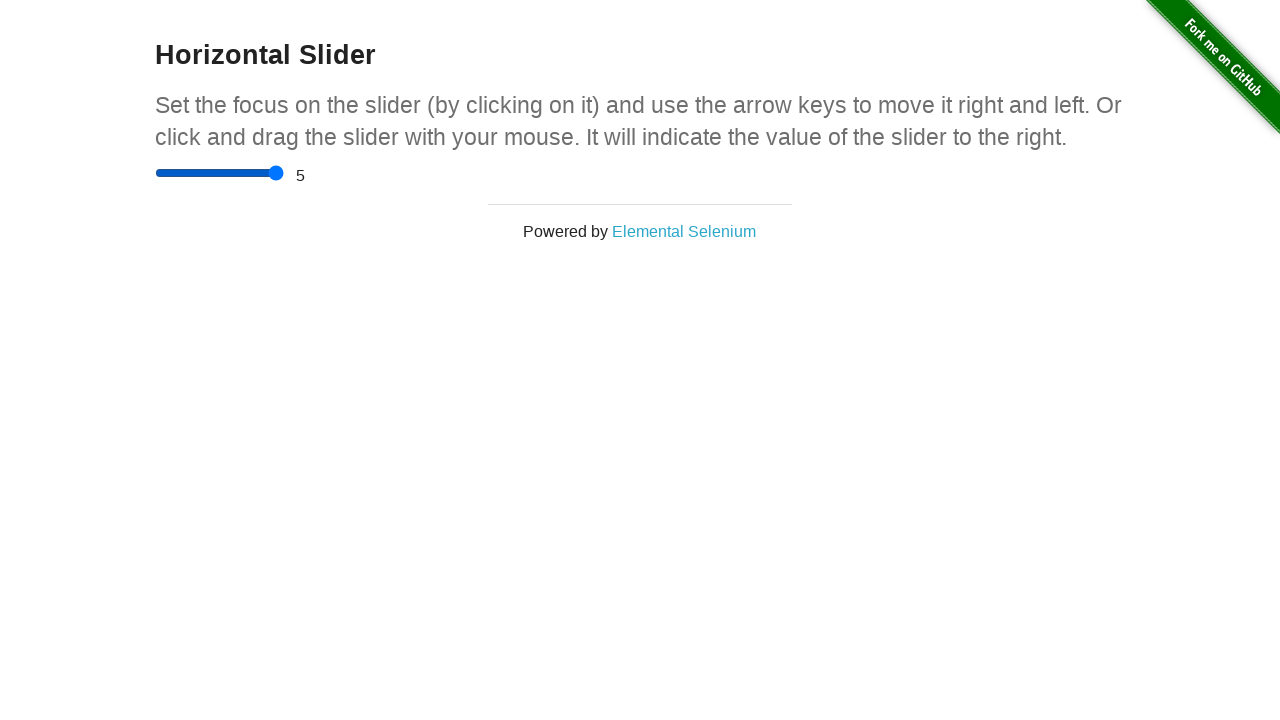

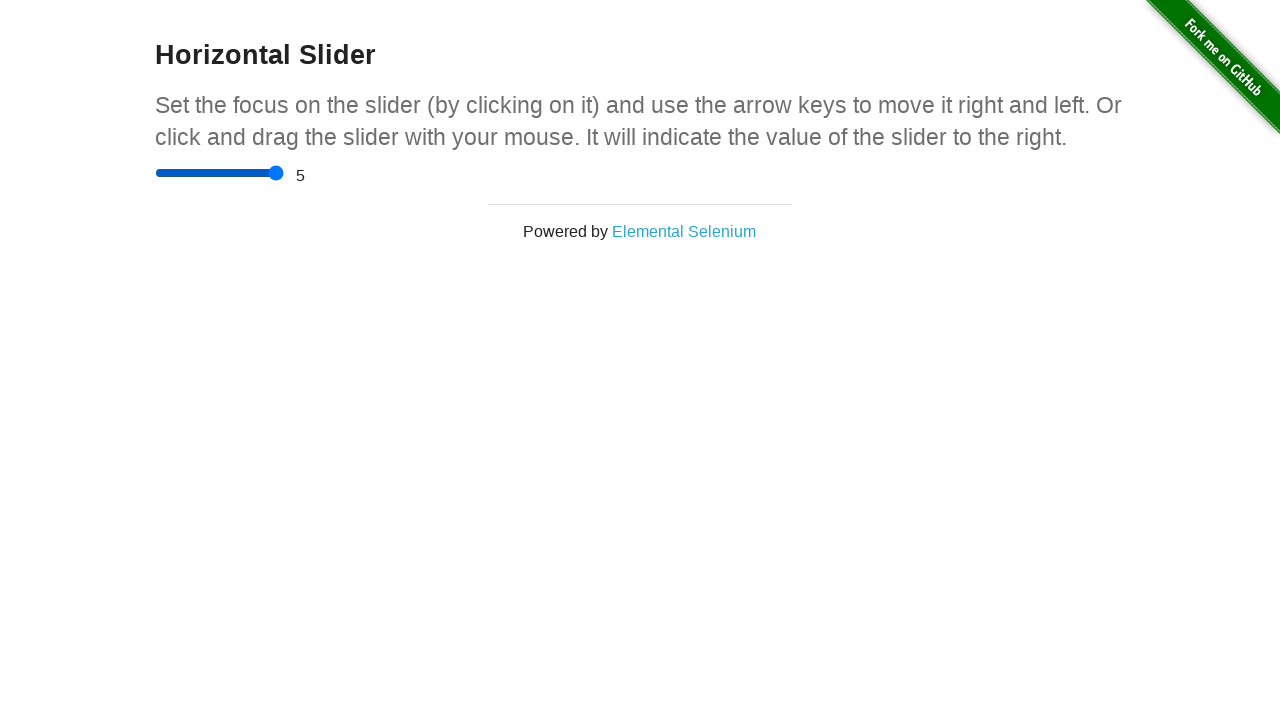